Tests that the Email column in table1 sorts correctly in ascending order by clicking the column header and verifying the email values are sorted alphabetically.

Starting URL: http://the-internet.herokuapp.com/tables

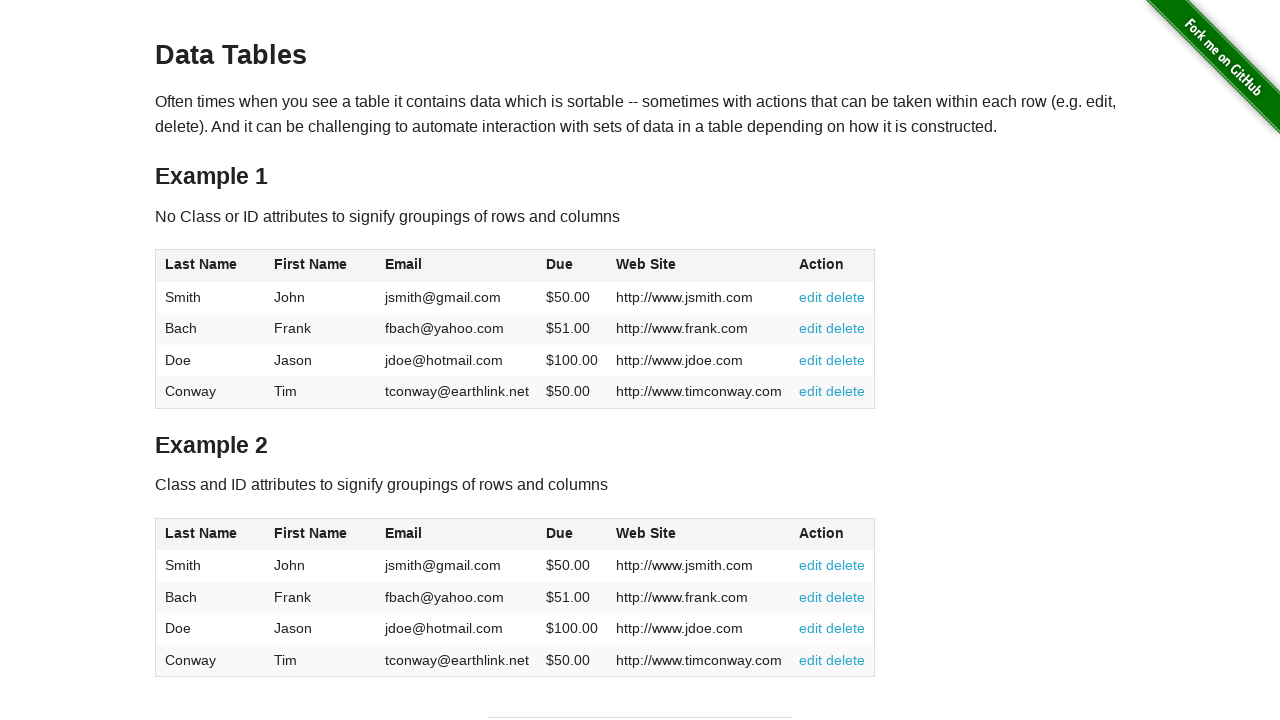

Clicked Email column header to sort ascending at (457, 266) on #table1 thead tr th:nth-of-type(3)
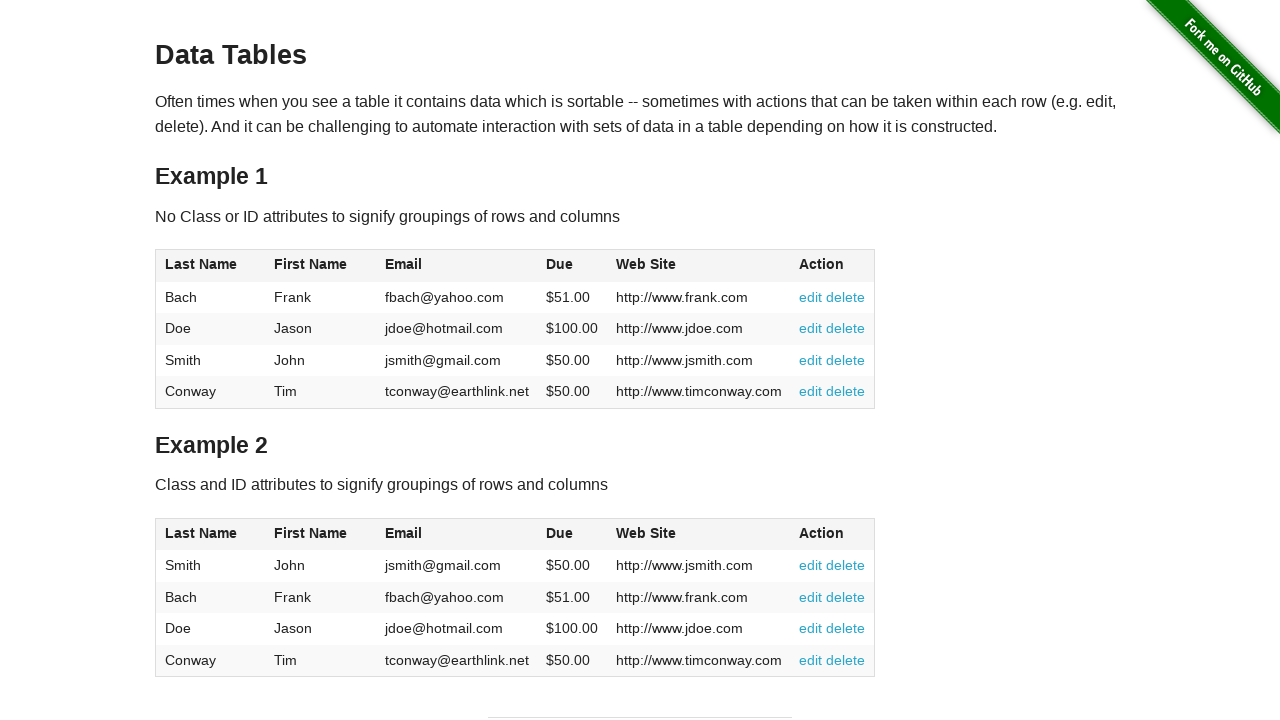

Email column in table loaded
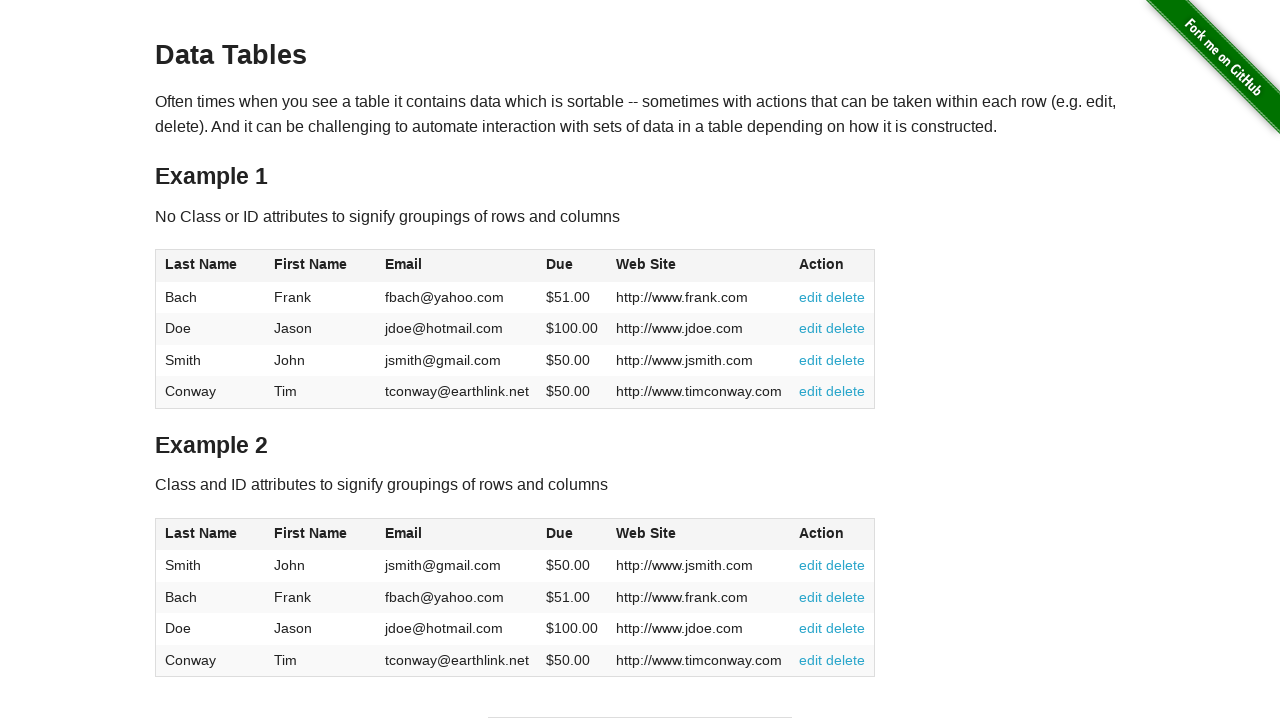

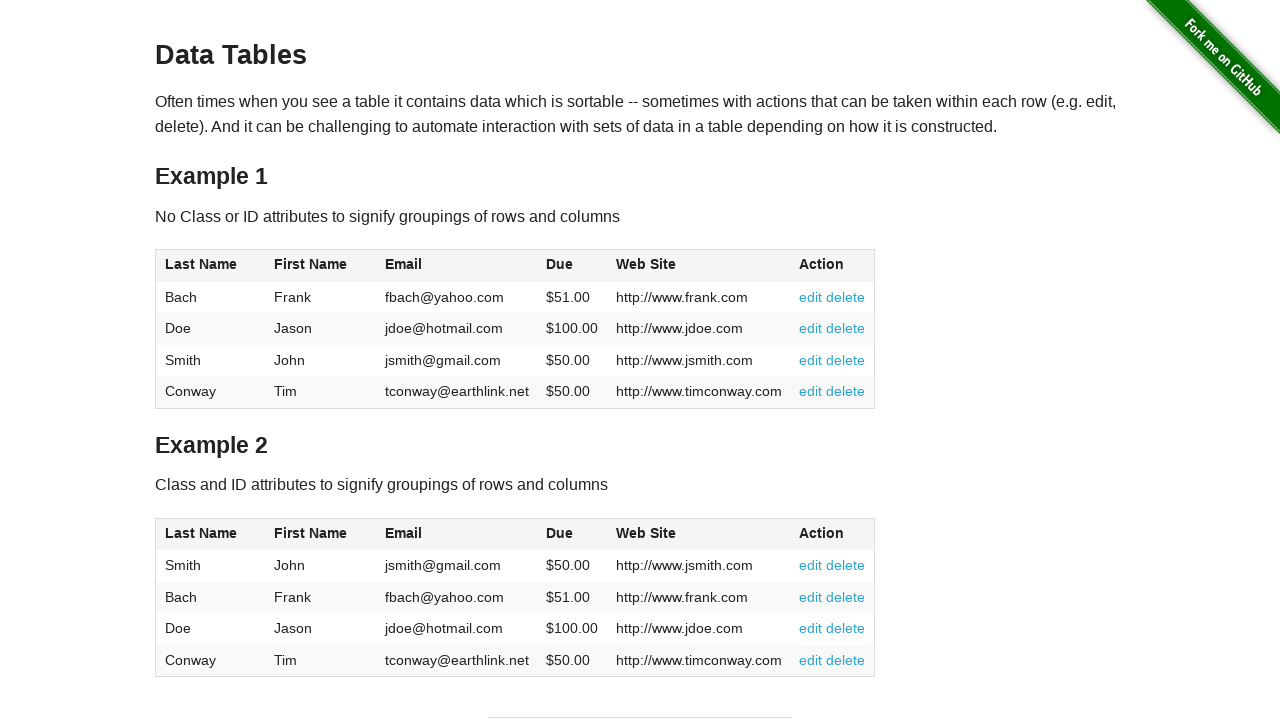